Simple navigation test that visits the Rahul Shetty Academy homepage using shortcut method

Starting URL: https://rahulshettyacademy.com

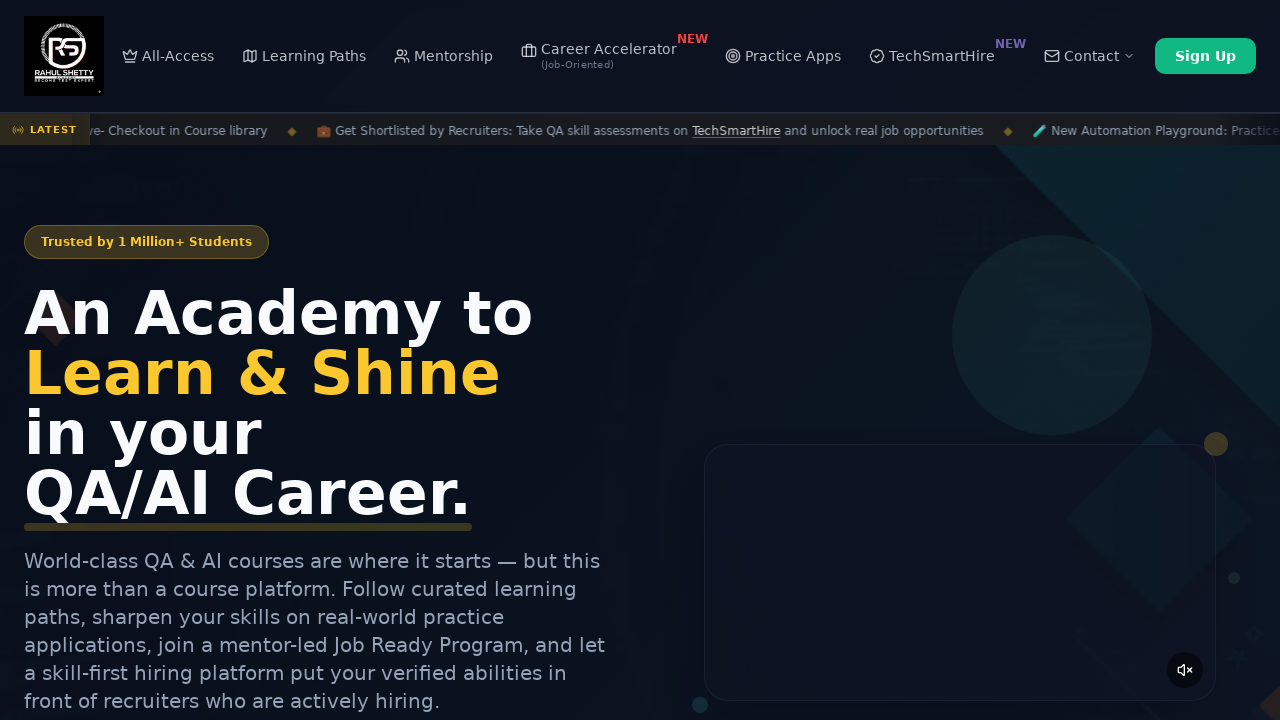

Waited for page DOM content to load at https://rahulshettyacademy.com
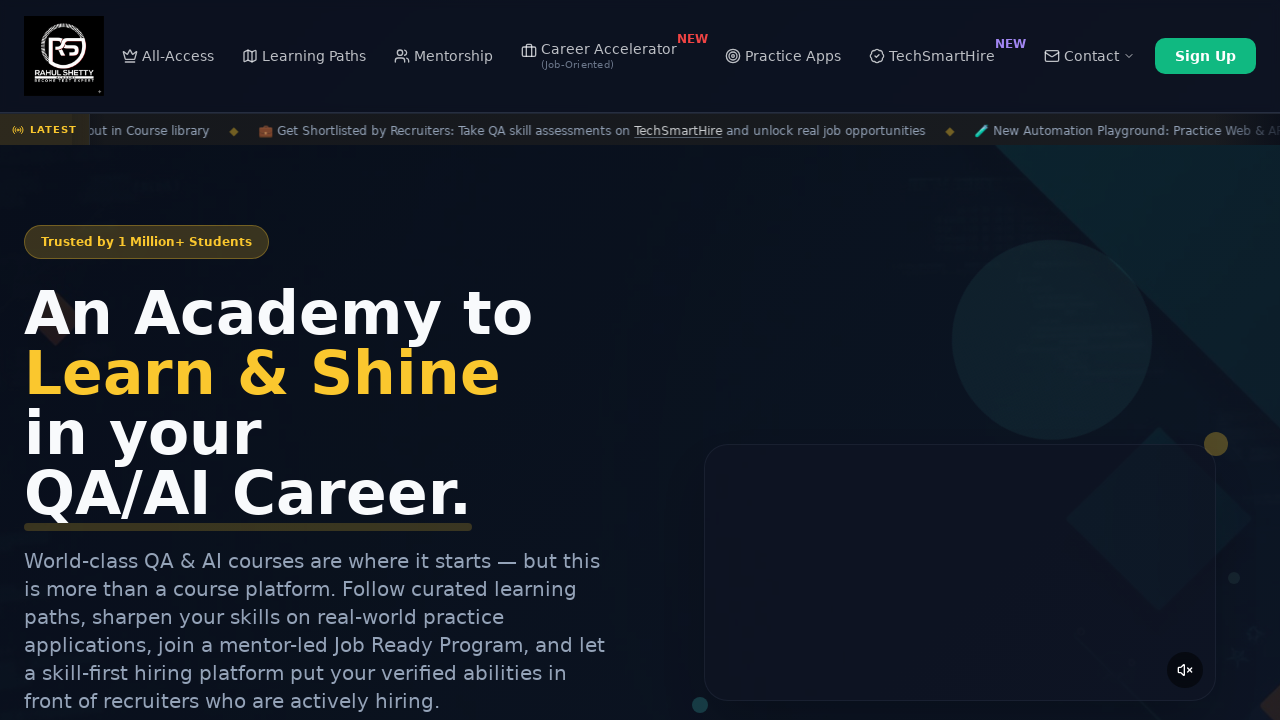

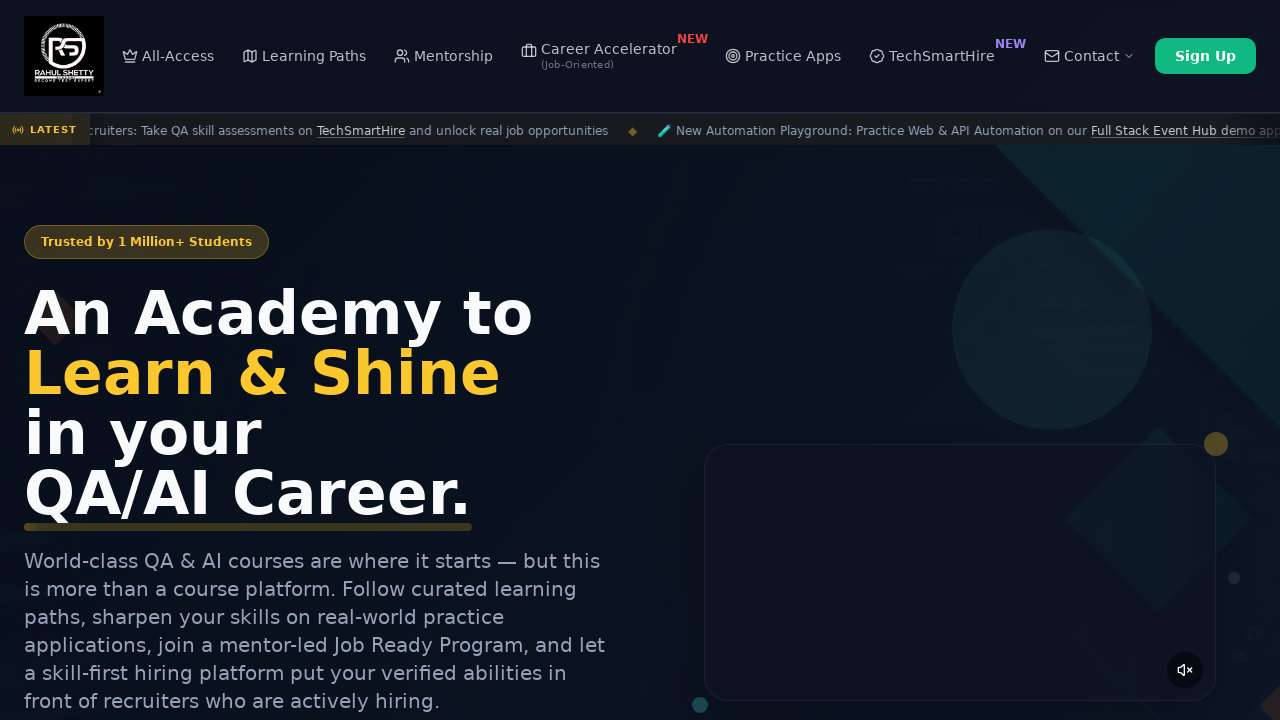